Tests browser tab switching functionality by opening a new tab, navigating to a different URL, and switching between the parent and child tabs

Starting URL: https://mvnrepository.com/

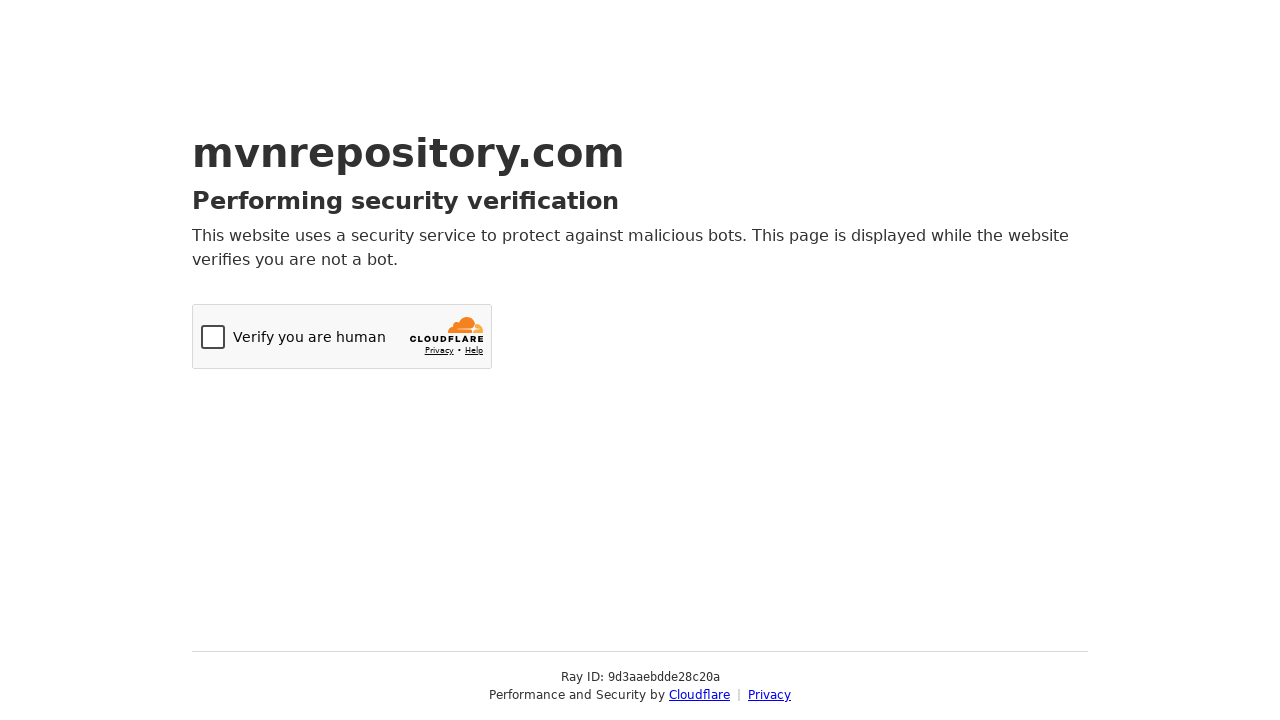

Stored reference to the first tab (https://mvnrepository.com/)
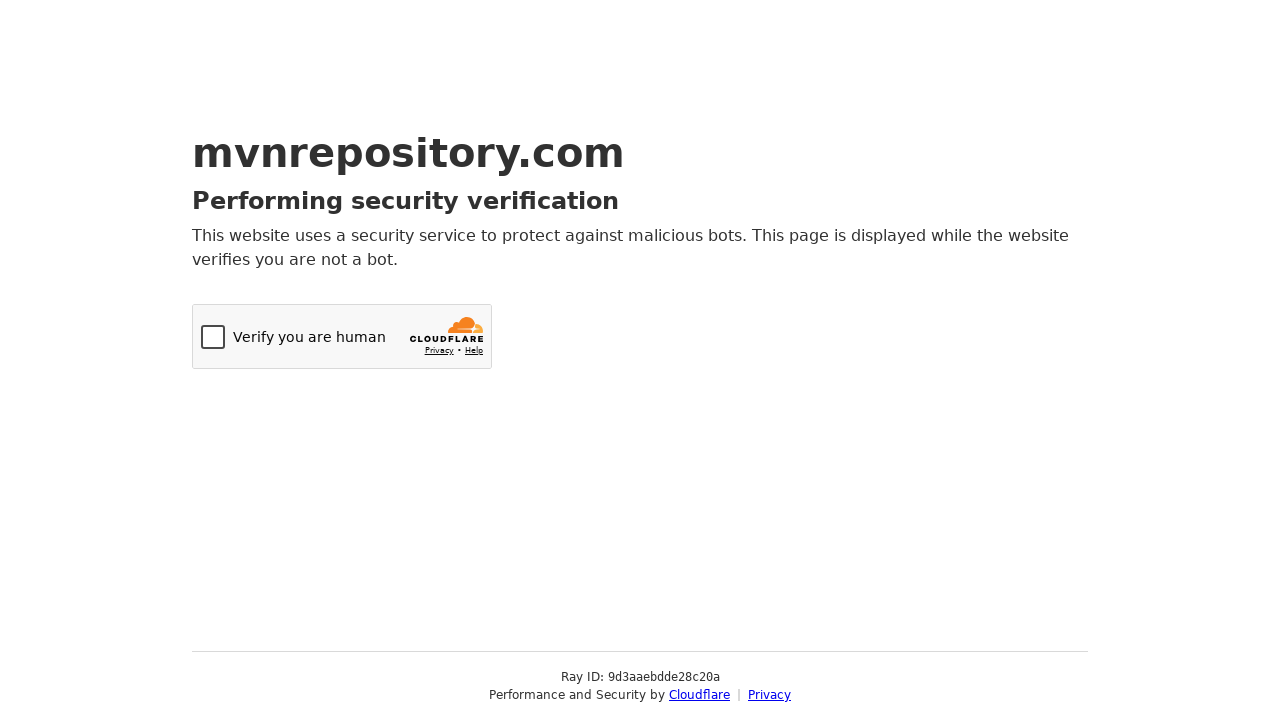

Opened a new tab
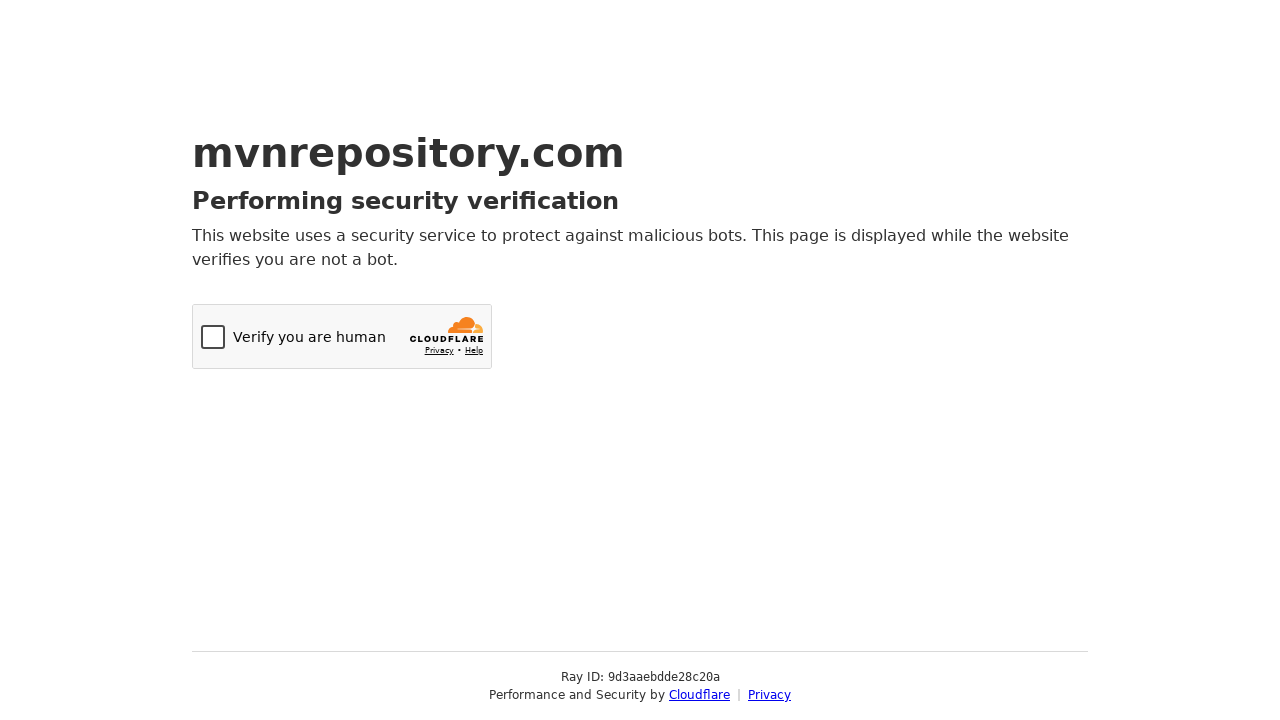

Navigated second tab to Selenium practice page
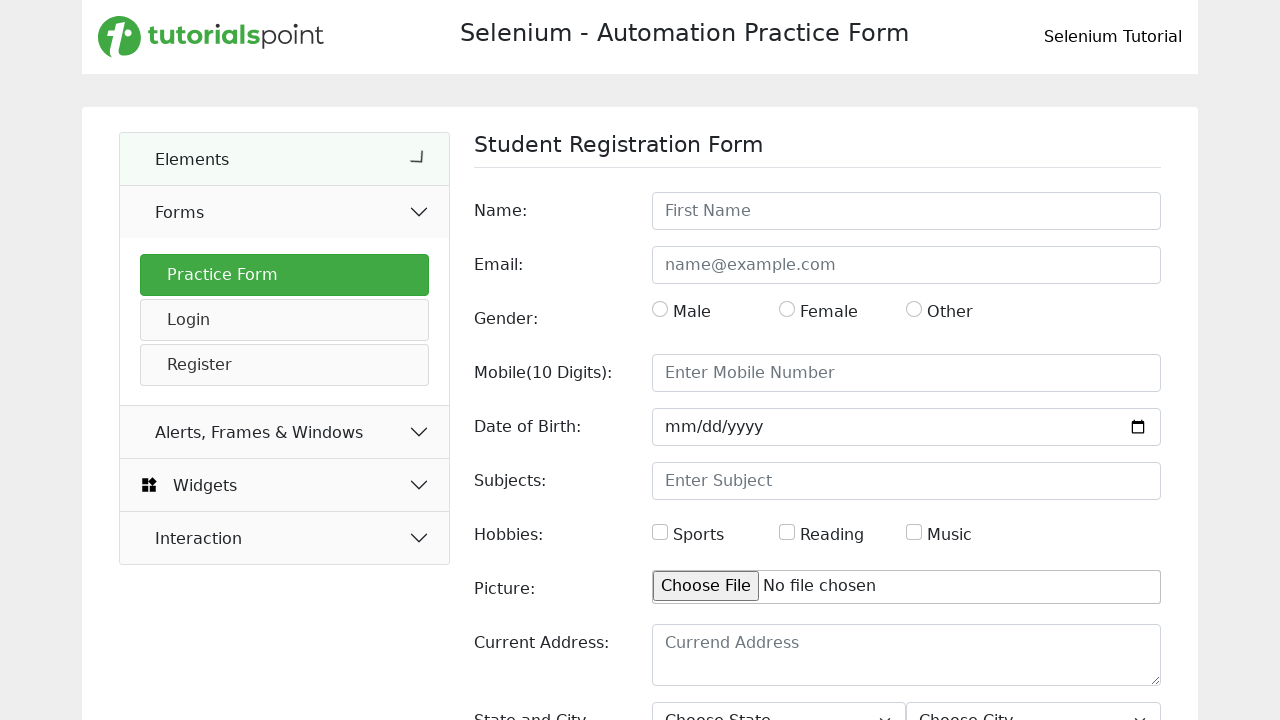

Switched focus back to first tab (parent tab)
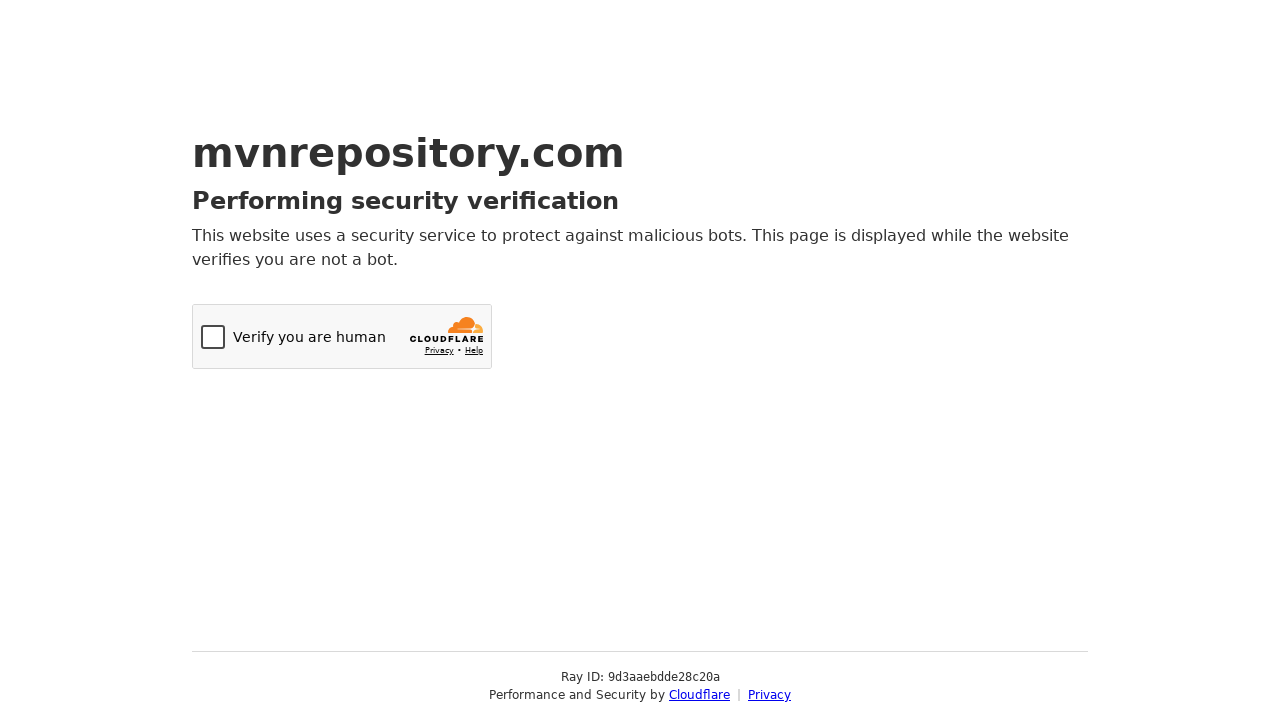

Switched focus back to second tab (child tab)
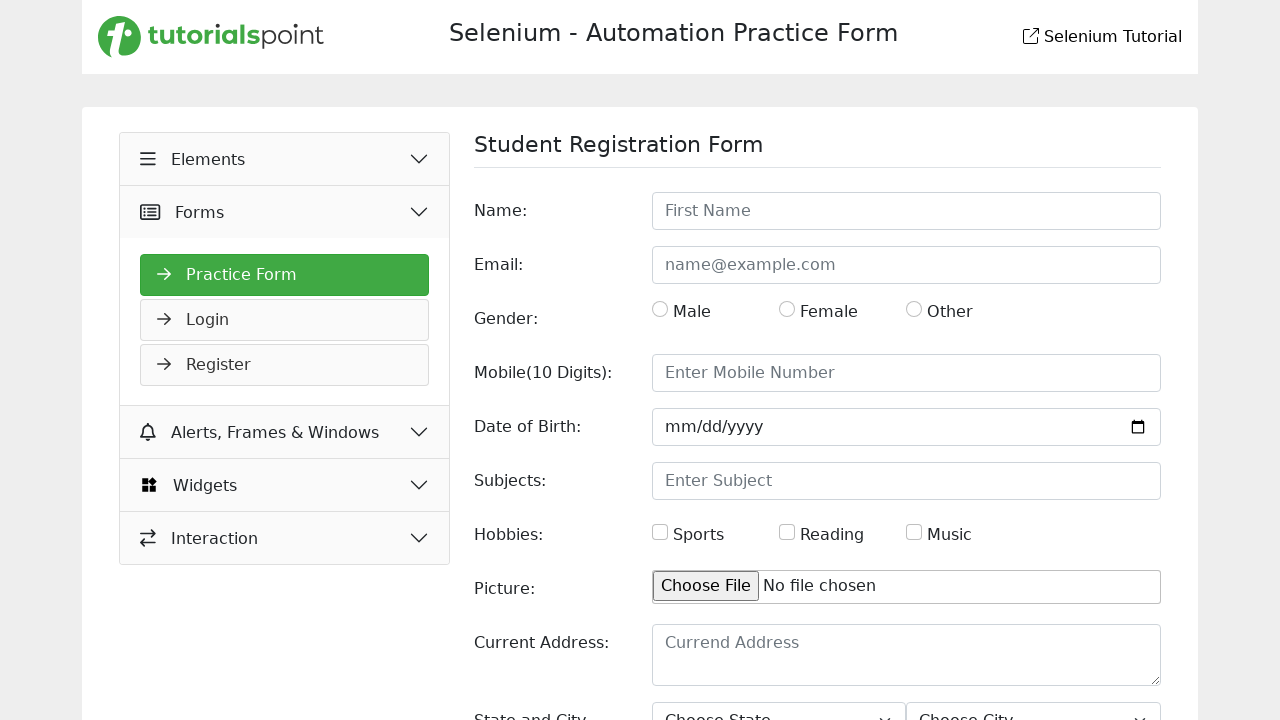

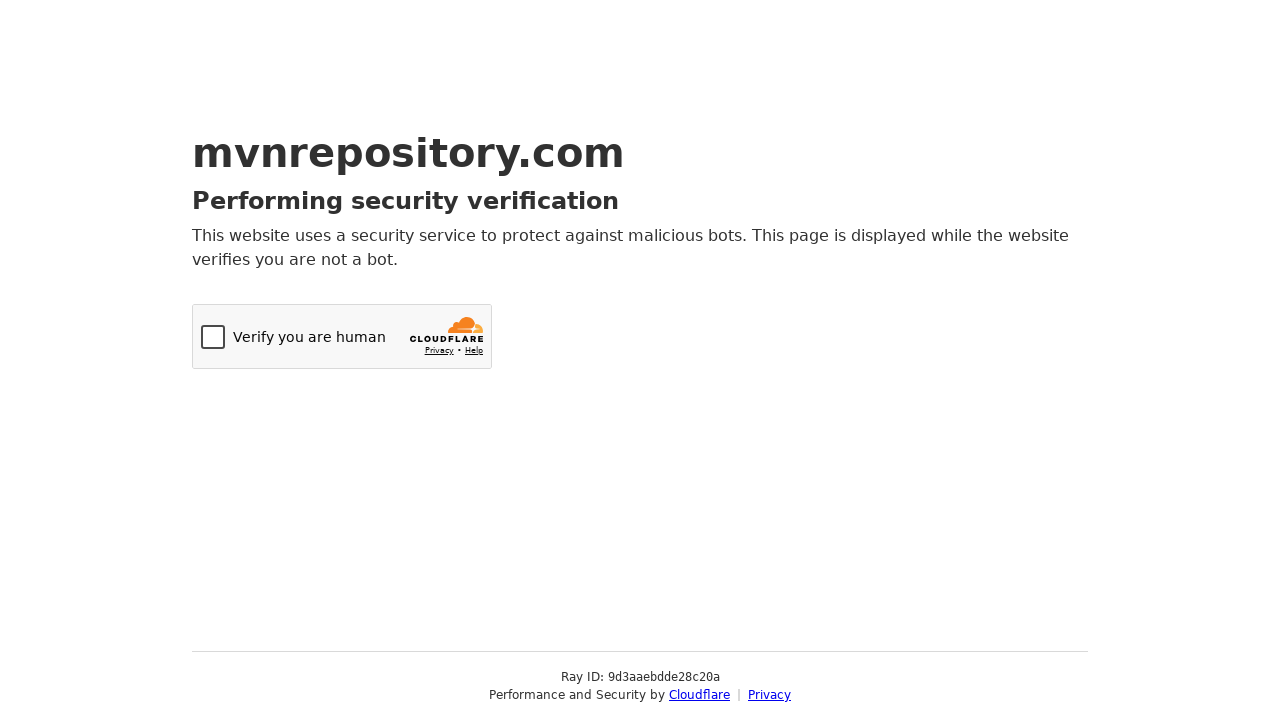